Counts links in different sections of a webpage, opens all links in the footer's first column in new tabs, and retrieves their titles

Starting URL: https://rahulshettyacademy.com/AutomationPractice/

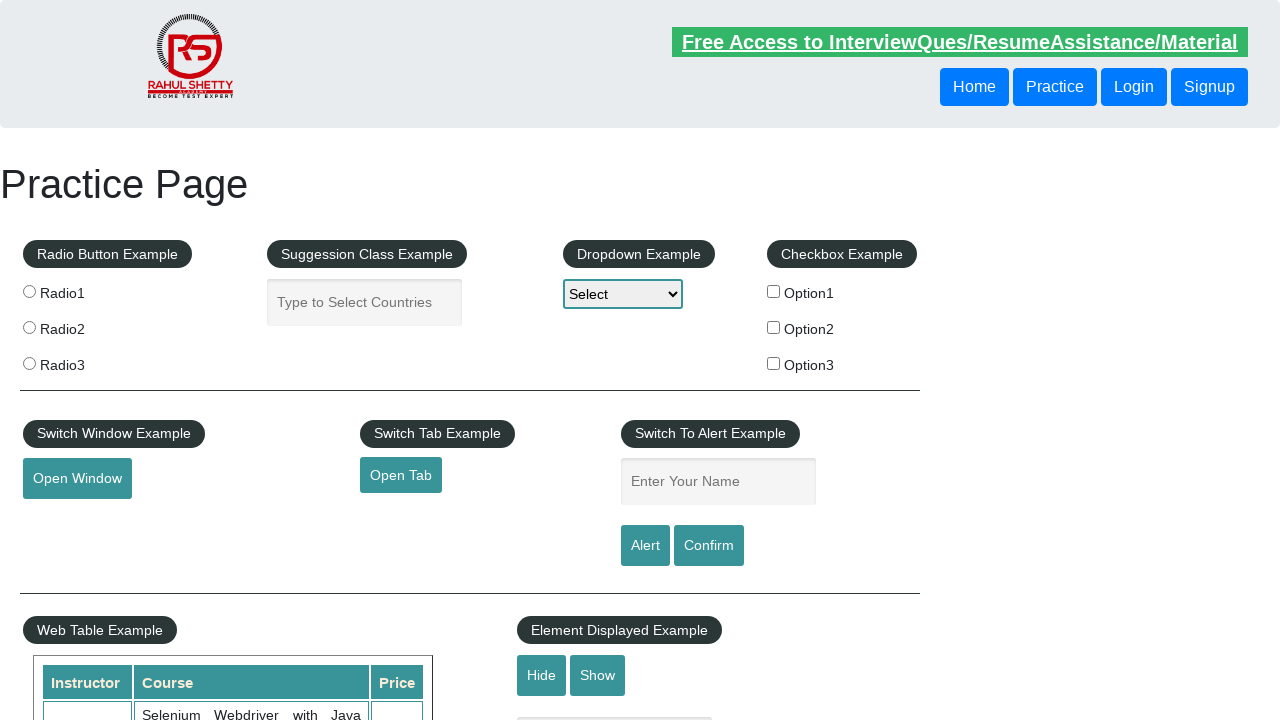

Navigated to https://rahulshettyacademy.com/AutomationPractice/
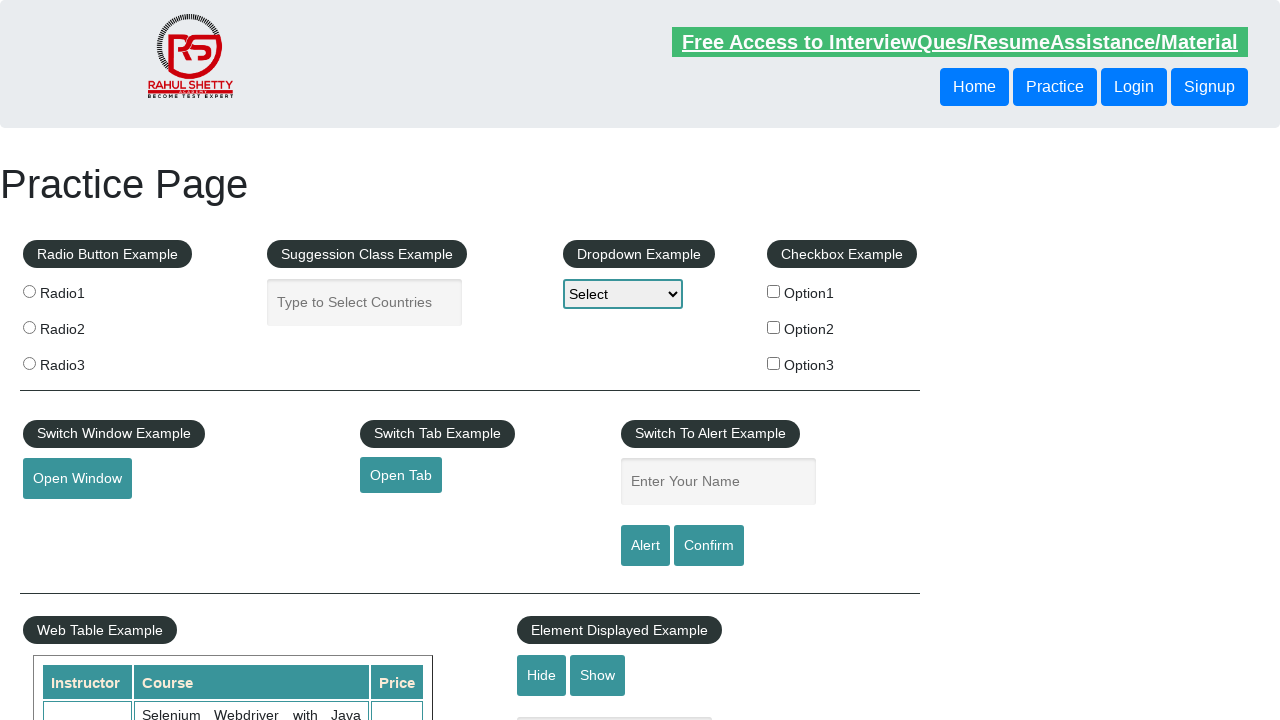

Counted total links on webpage: 27
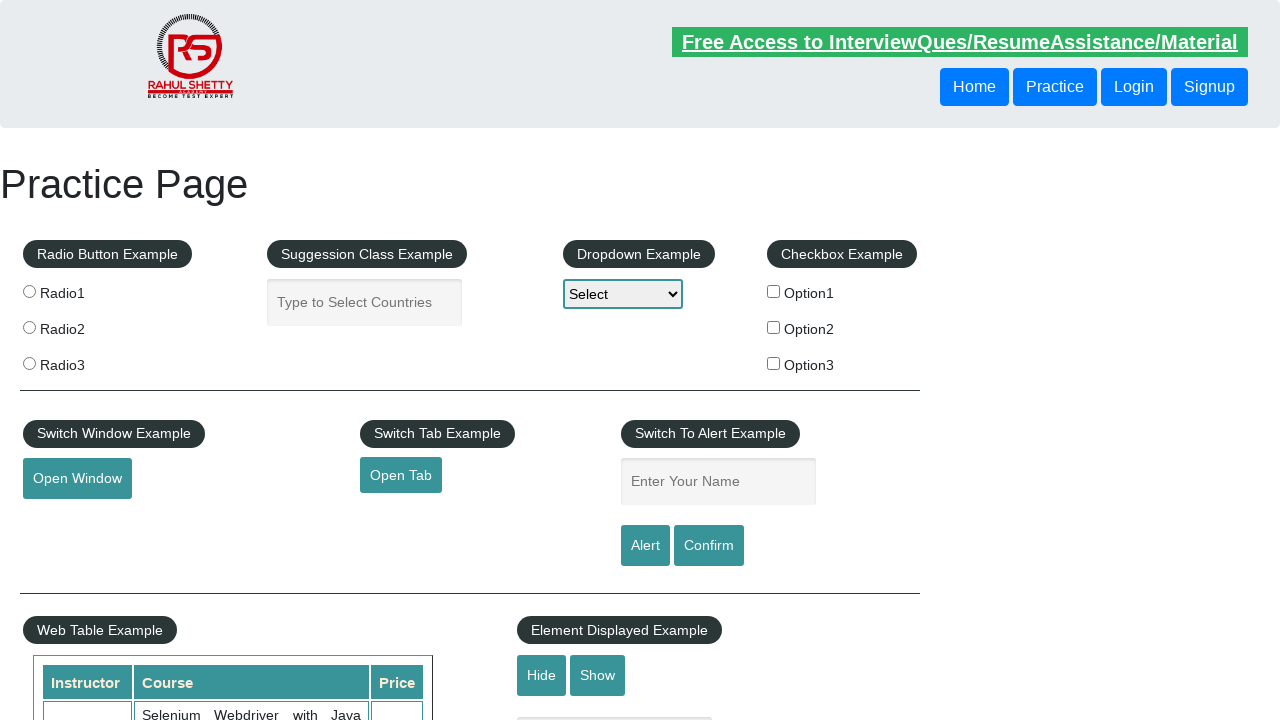

Located footer section with ID 'gf-BIG'
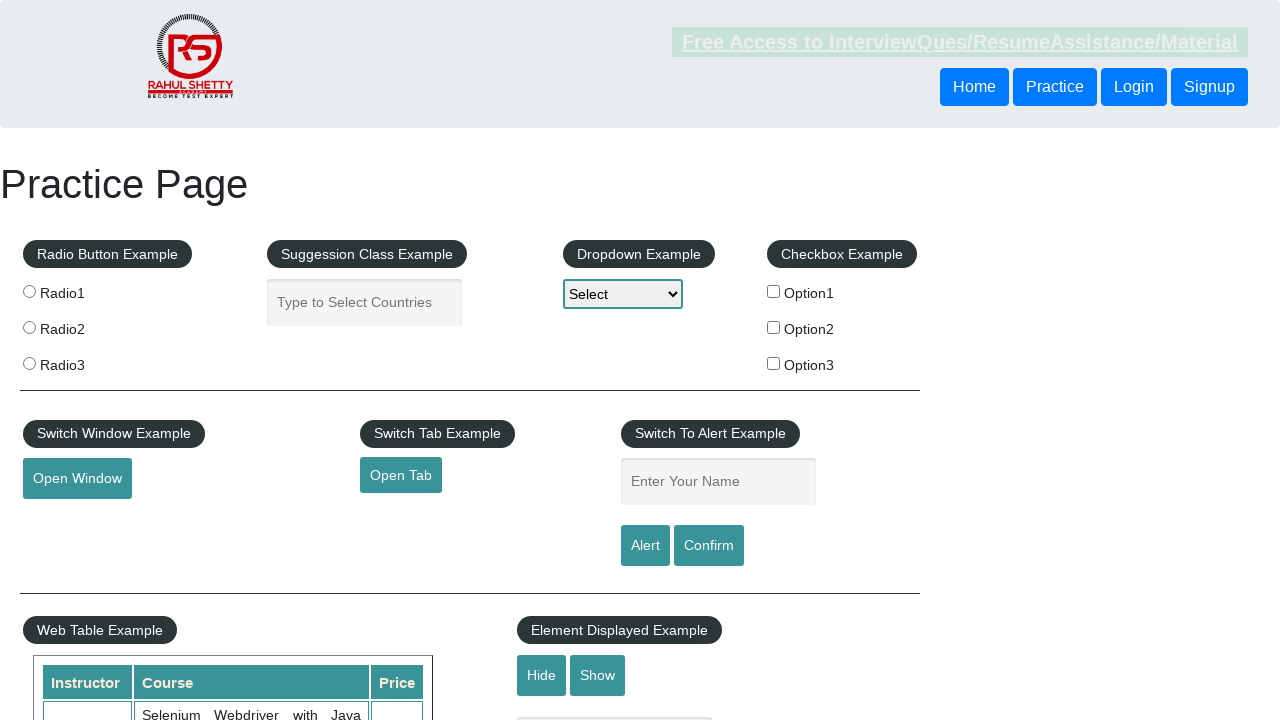

Counted total links in footer: 20
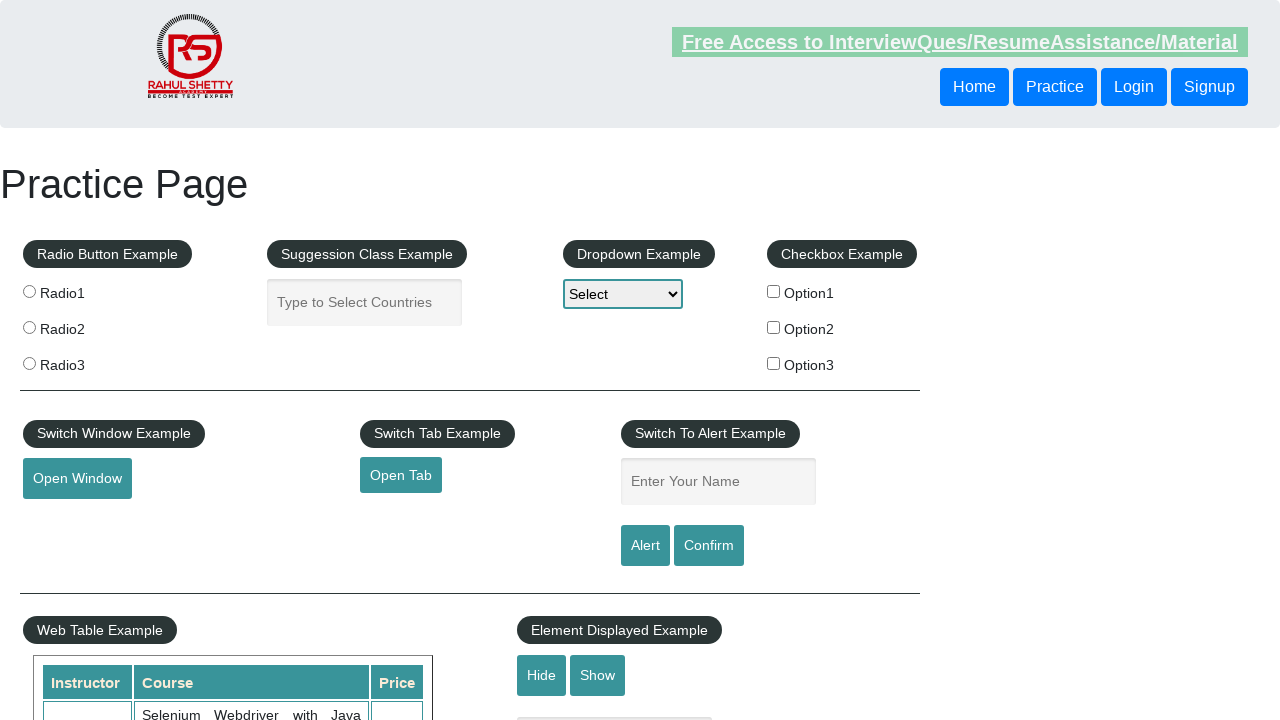

Located first column of footer table
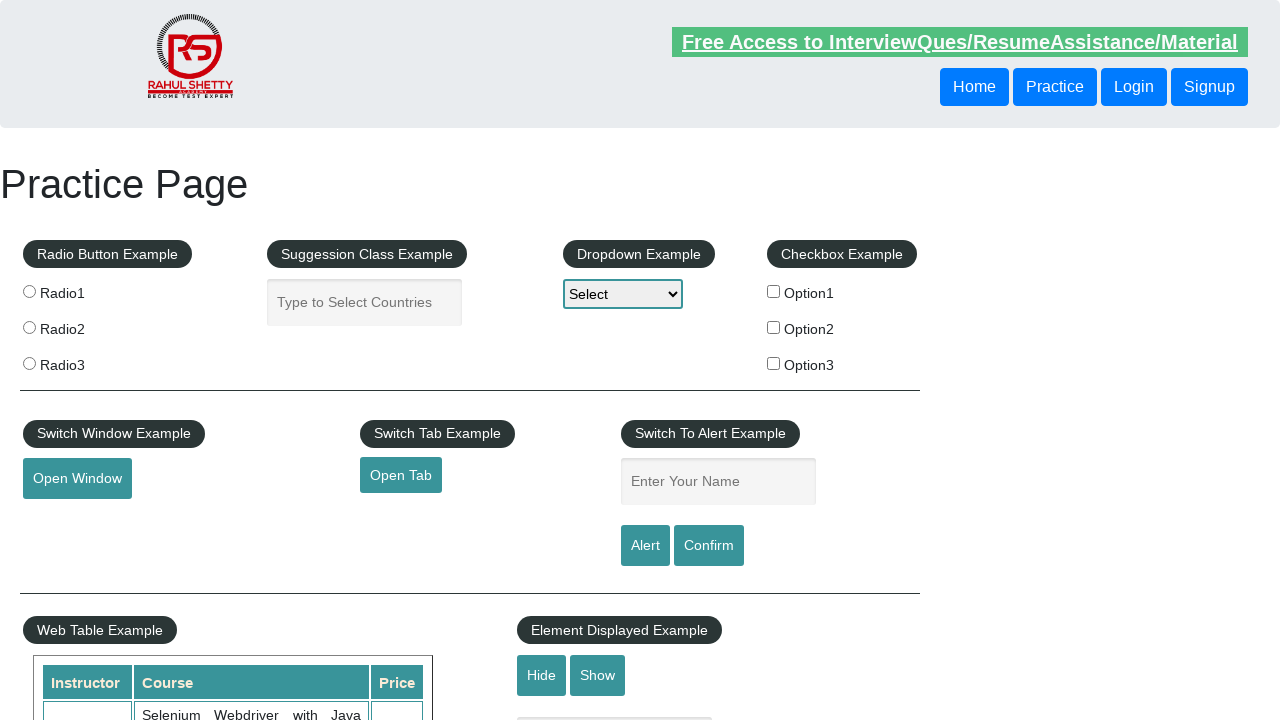

Counted links in first column of footer: 0
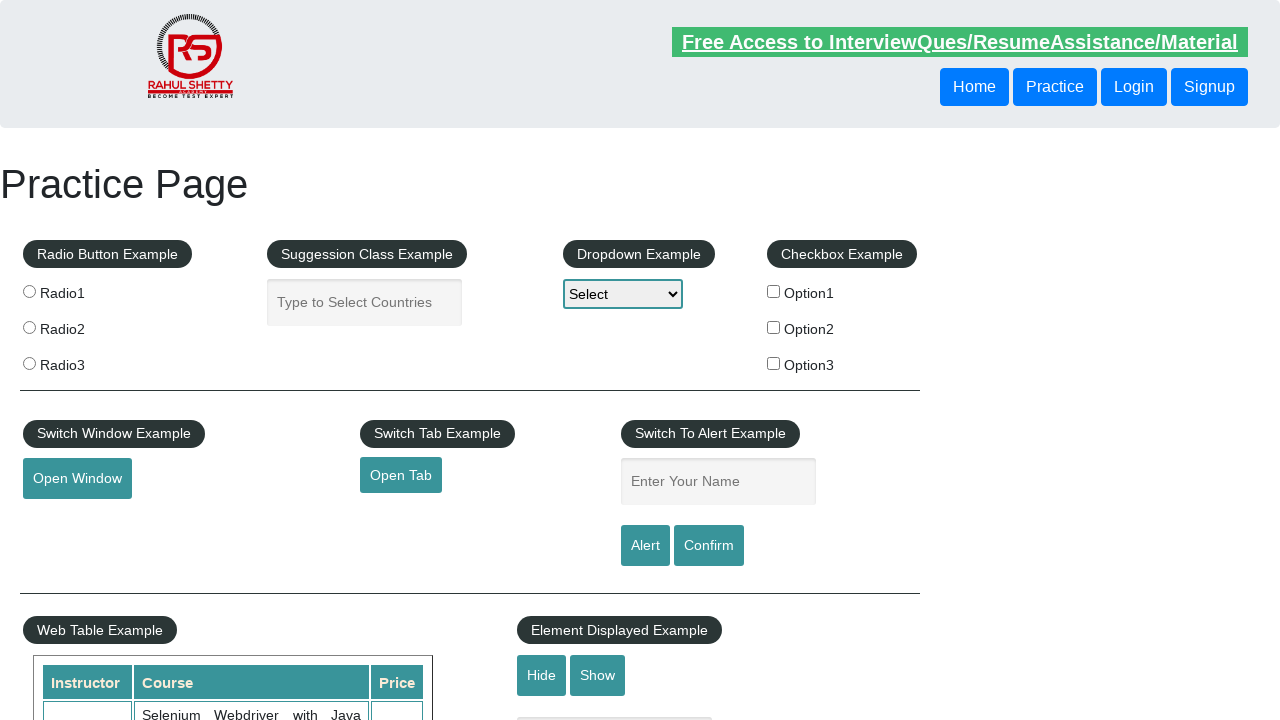

Retrieved all opened pages/tabs: 1 total
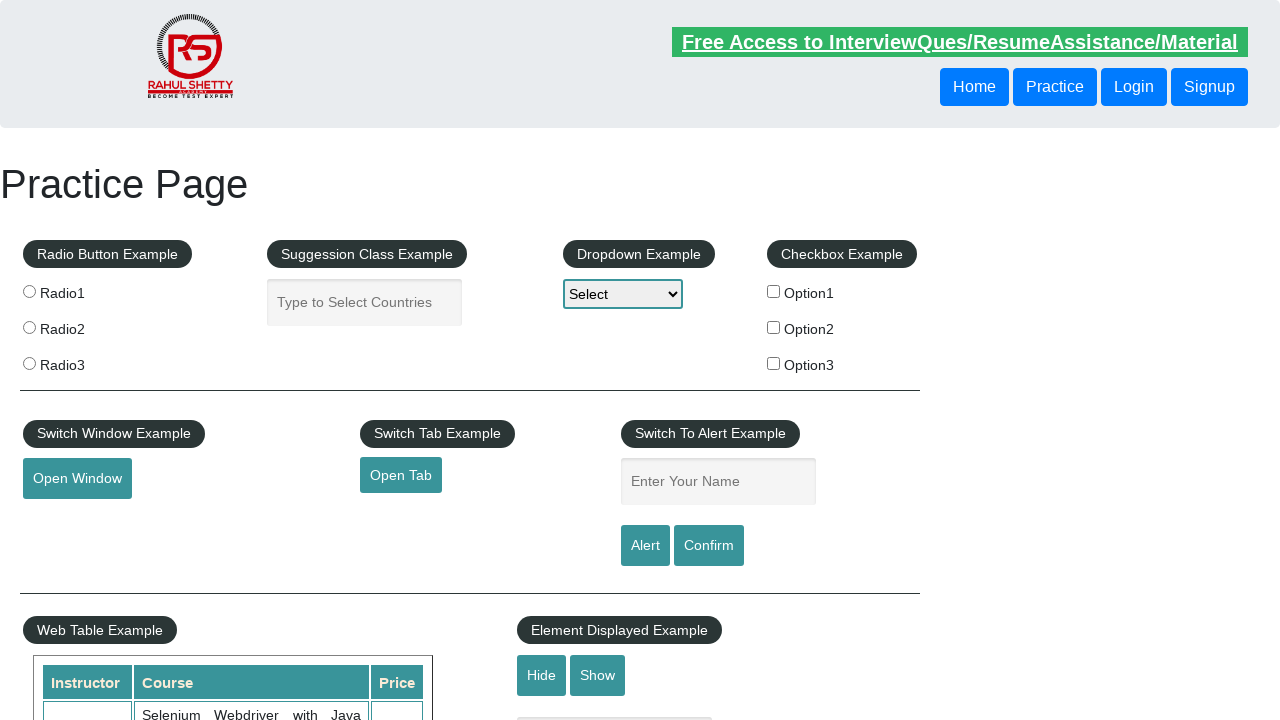

Brought page to front and retrieved title: 'Practice Page'
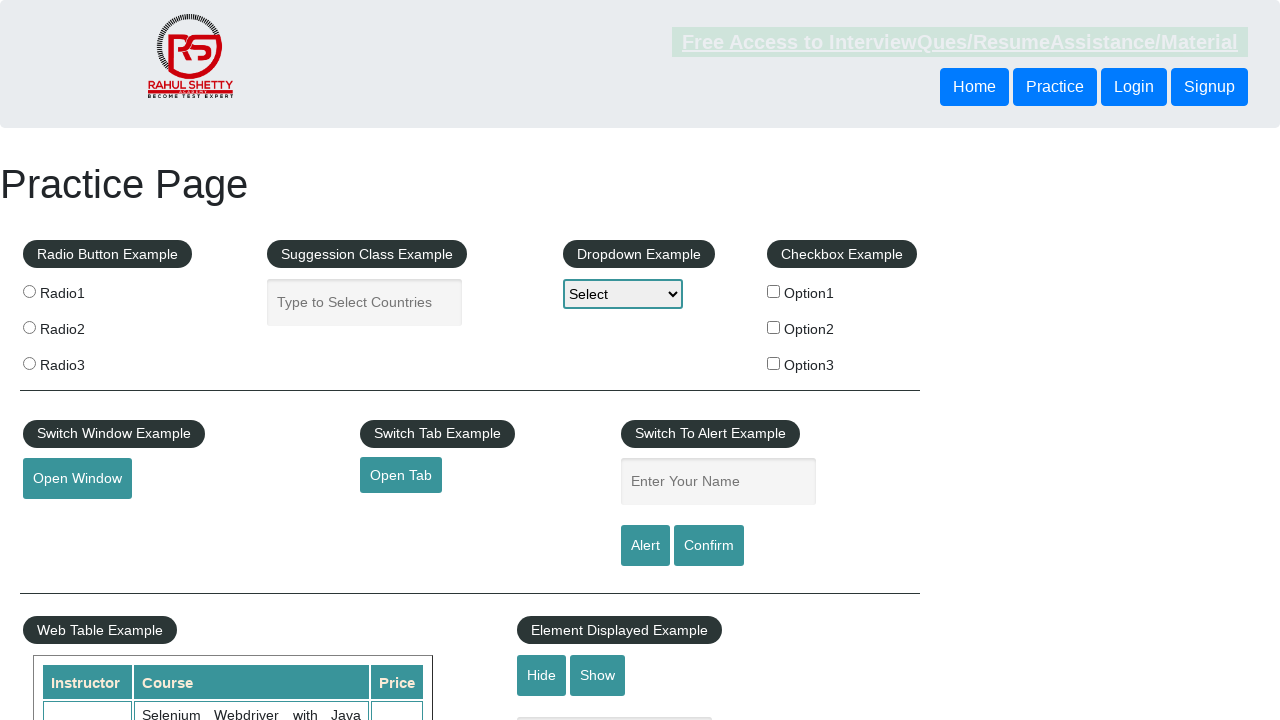

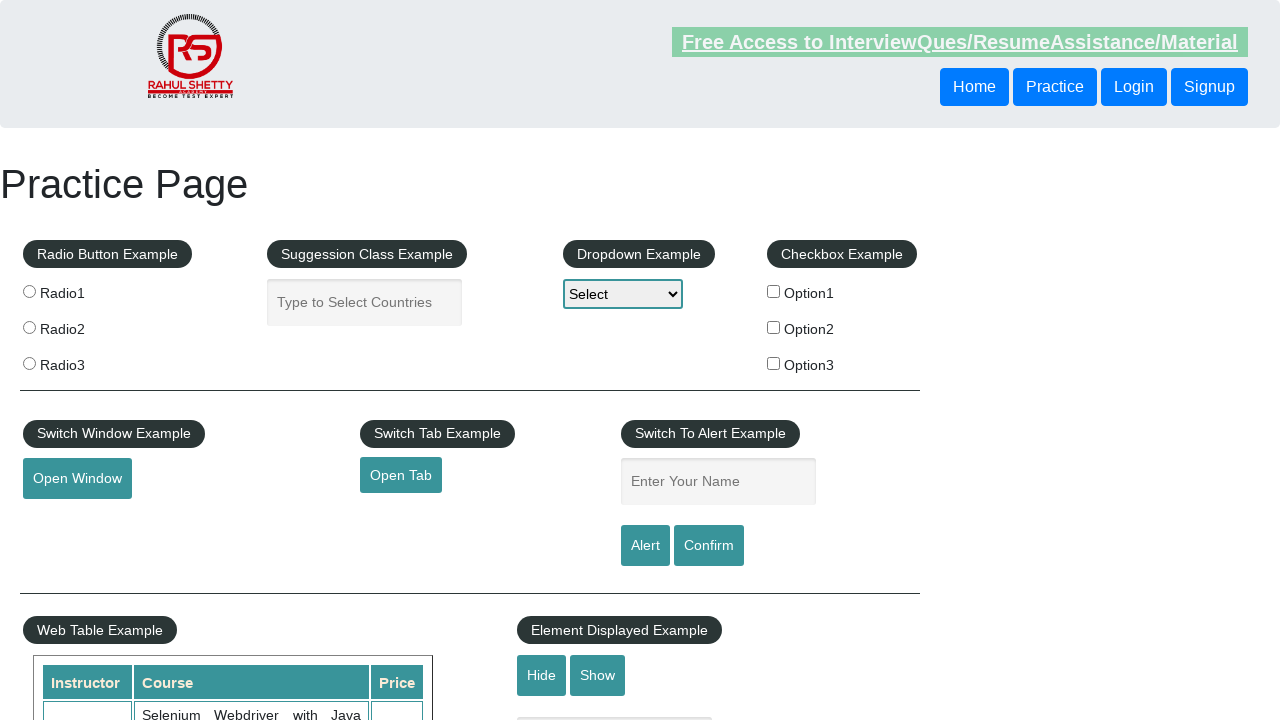